Verifies that the login popup displays the correct title/name

Starting URL: https://www.demoblaze.com/

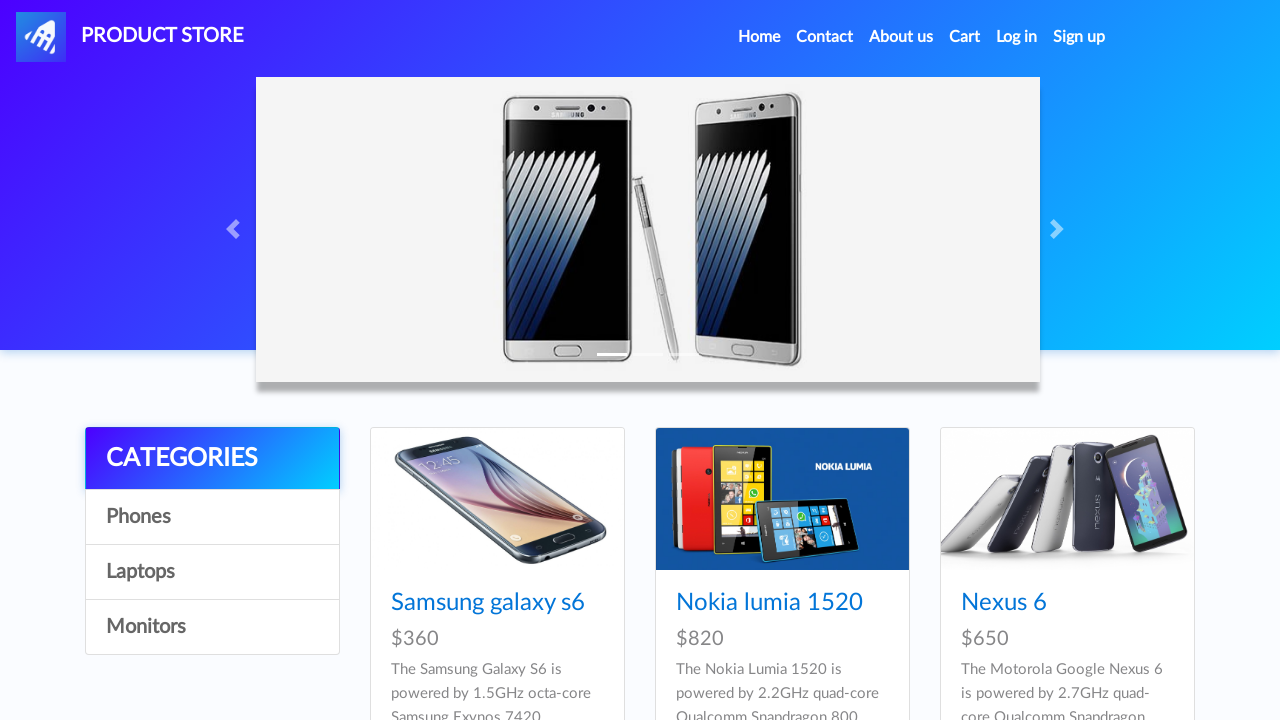

Clicked login link to open popup at (1017, 37) on a#login2
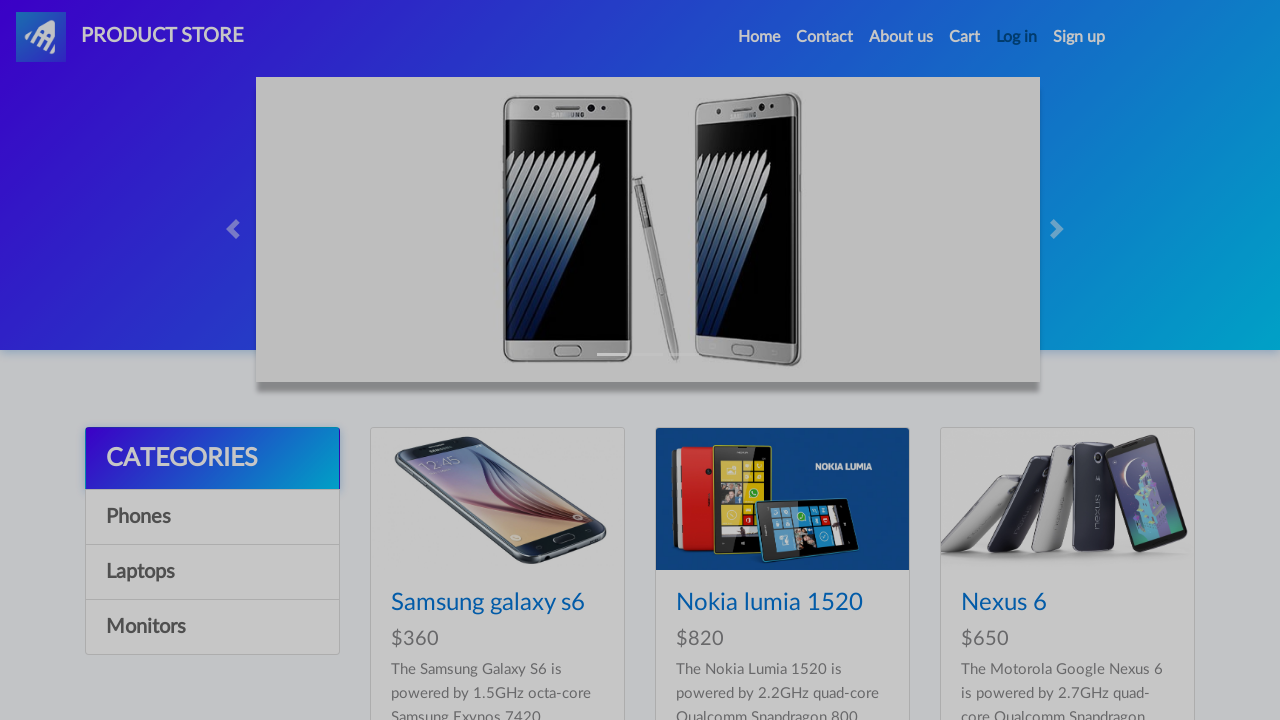

Login modal popup loaded and is visible
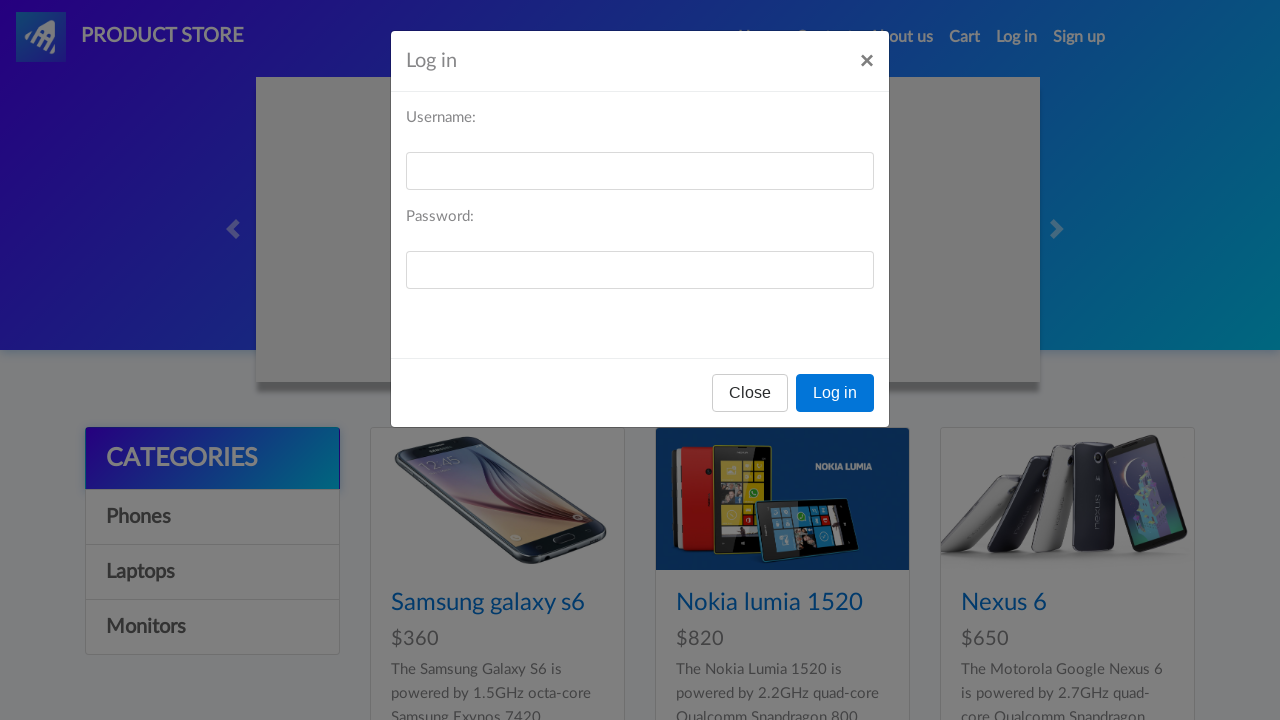

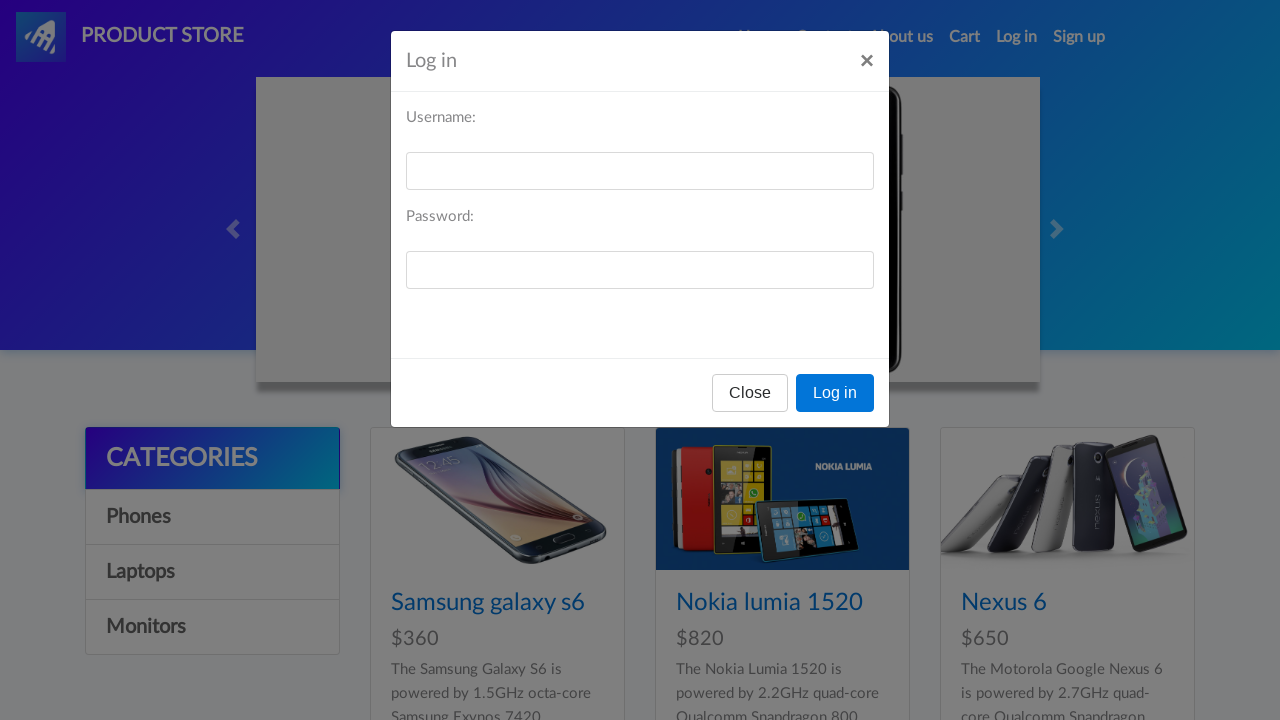